Tests checkbox functionality by navigating to a checkboxes page, finding all checkbox elements, and verifying that the second checkbox (which should be checked by default) is in the checked/selected state.

Starting URL: http://the-internet.herokuapp.com/checkboxes

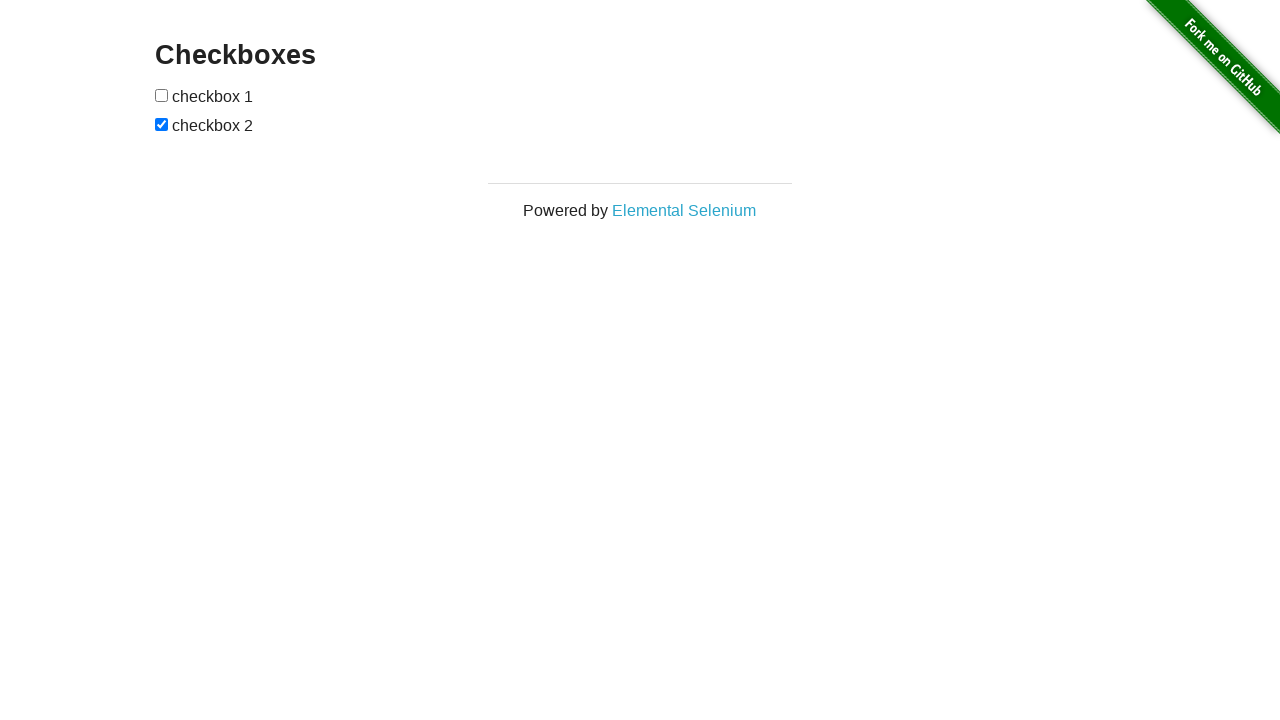

Waited for checkbox elements to be present on the page
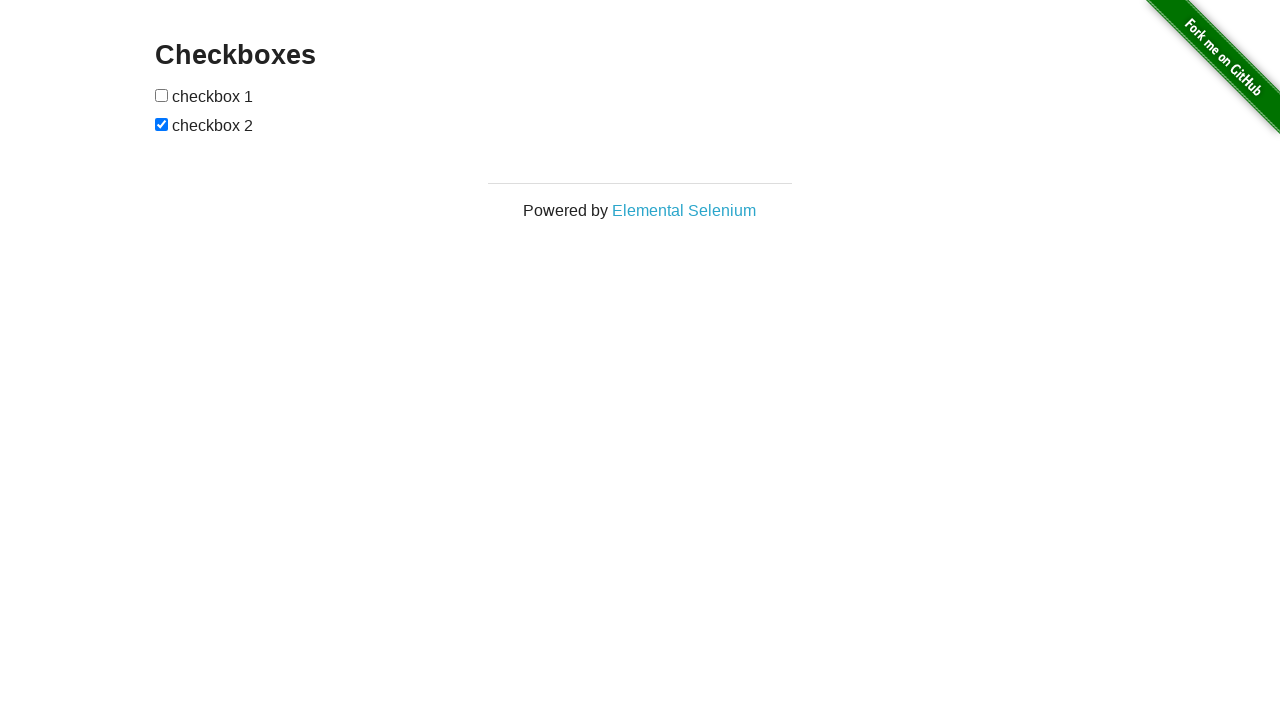

Located all checkbox elements on the page
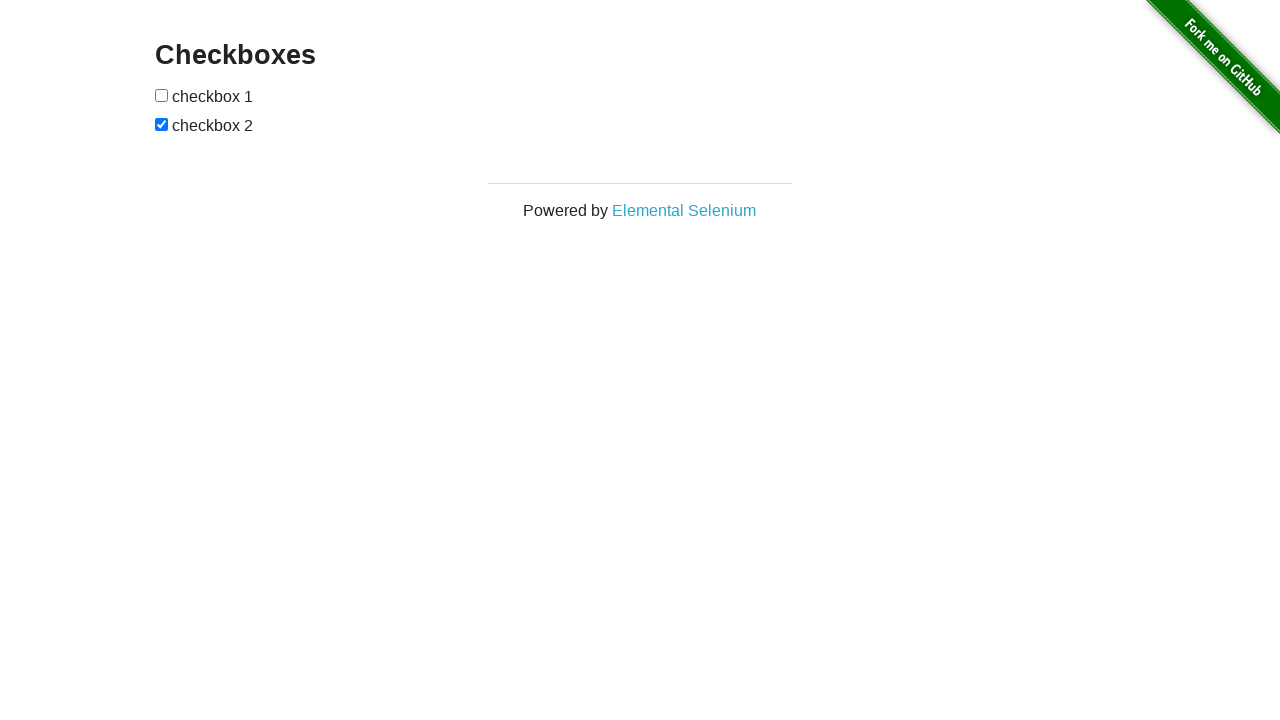

Verified that second checkbox is checked by default
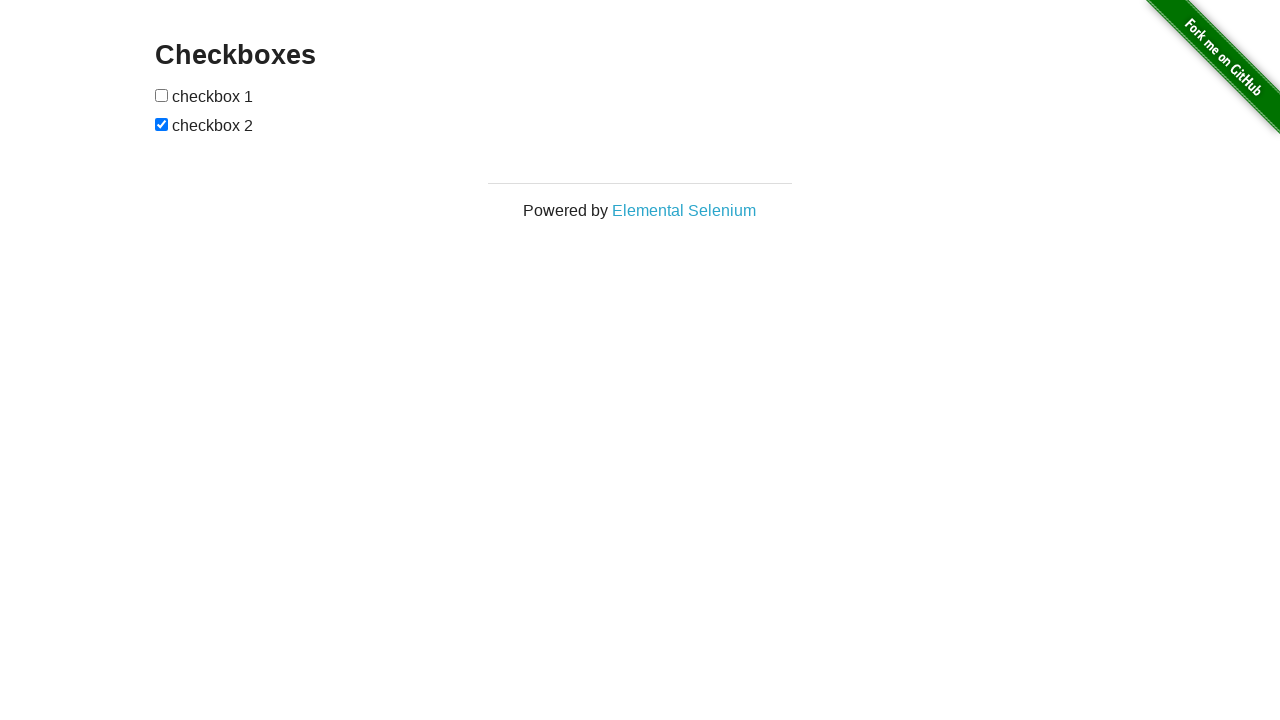

Verified that first checkbox is not checked by default
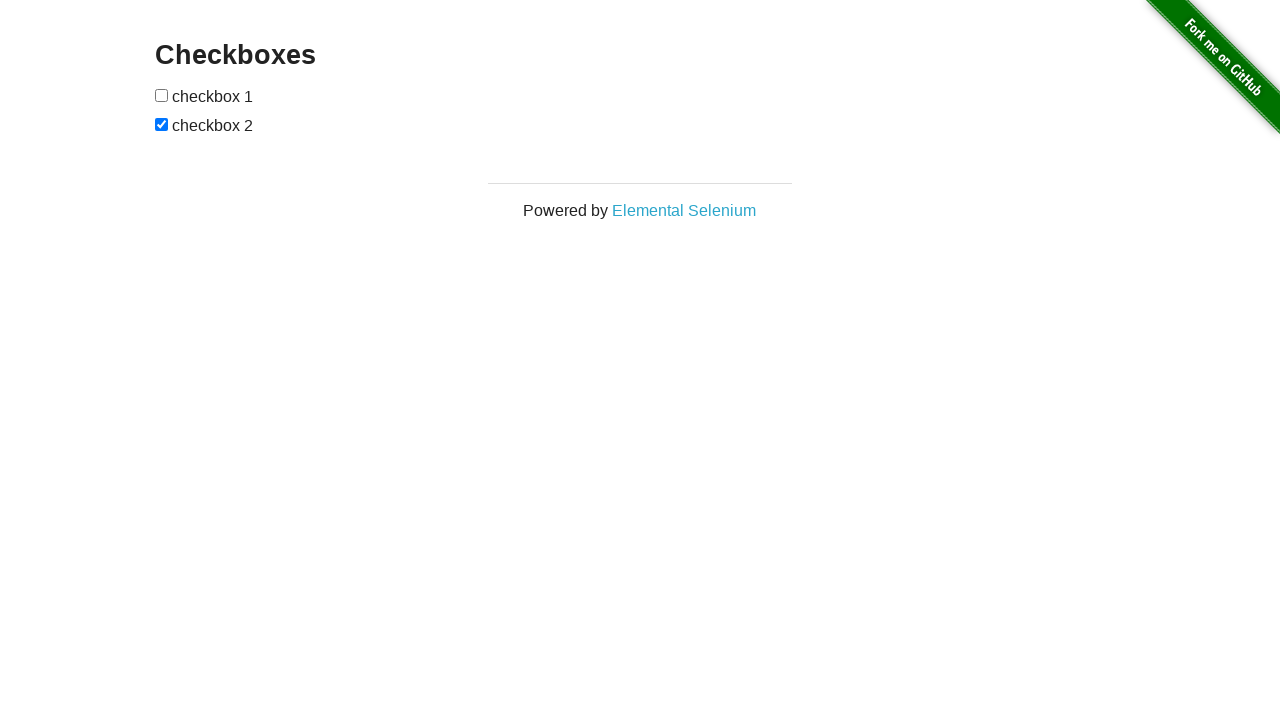

Clicked the first checkbox to check it at (162, 95) on input[type="checkbox"] >> nth=0
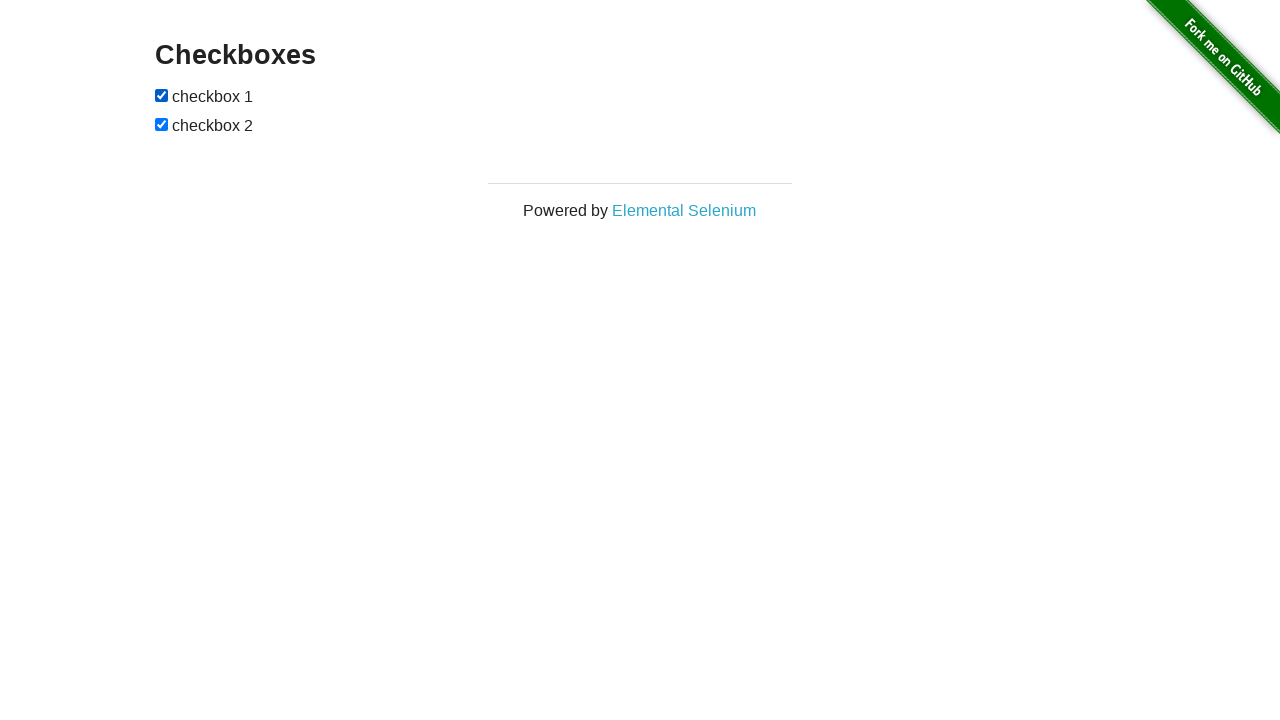

Verified that first checkbox is now checked after clicking
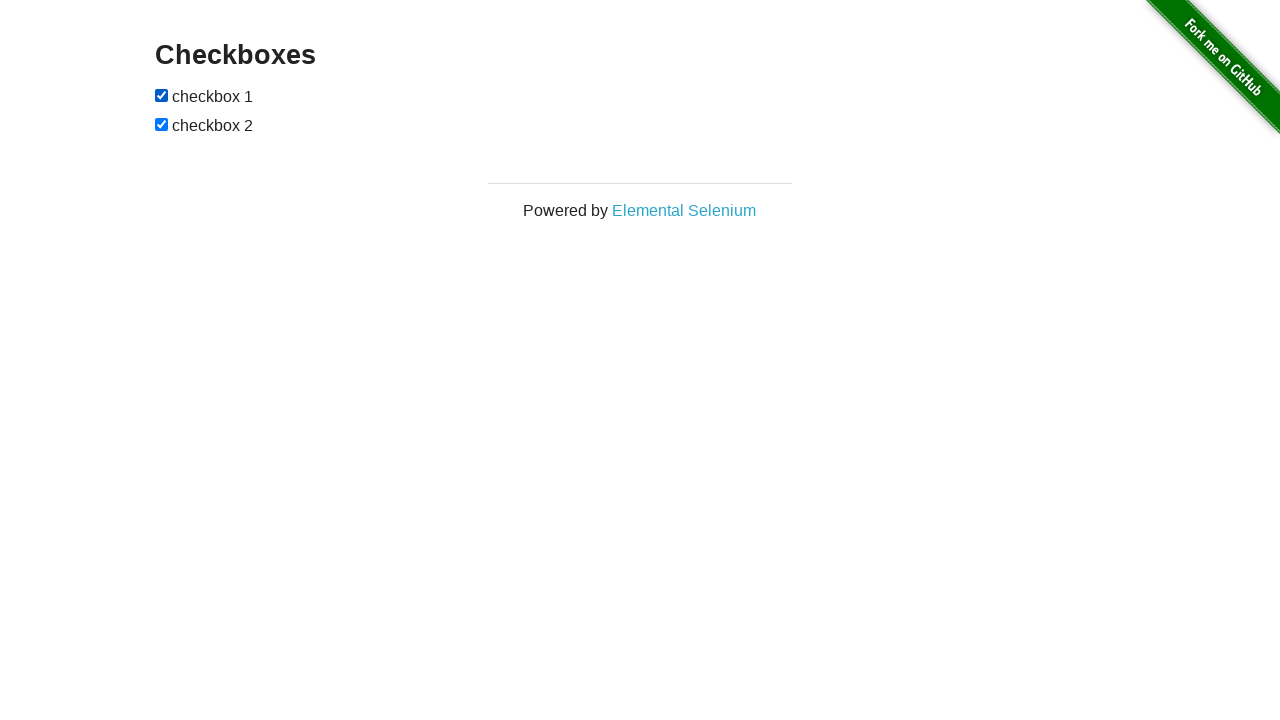

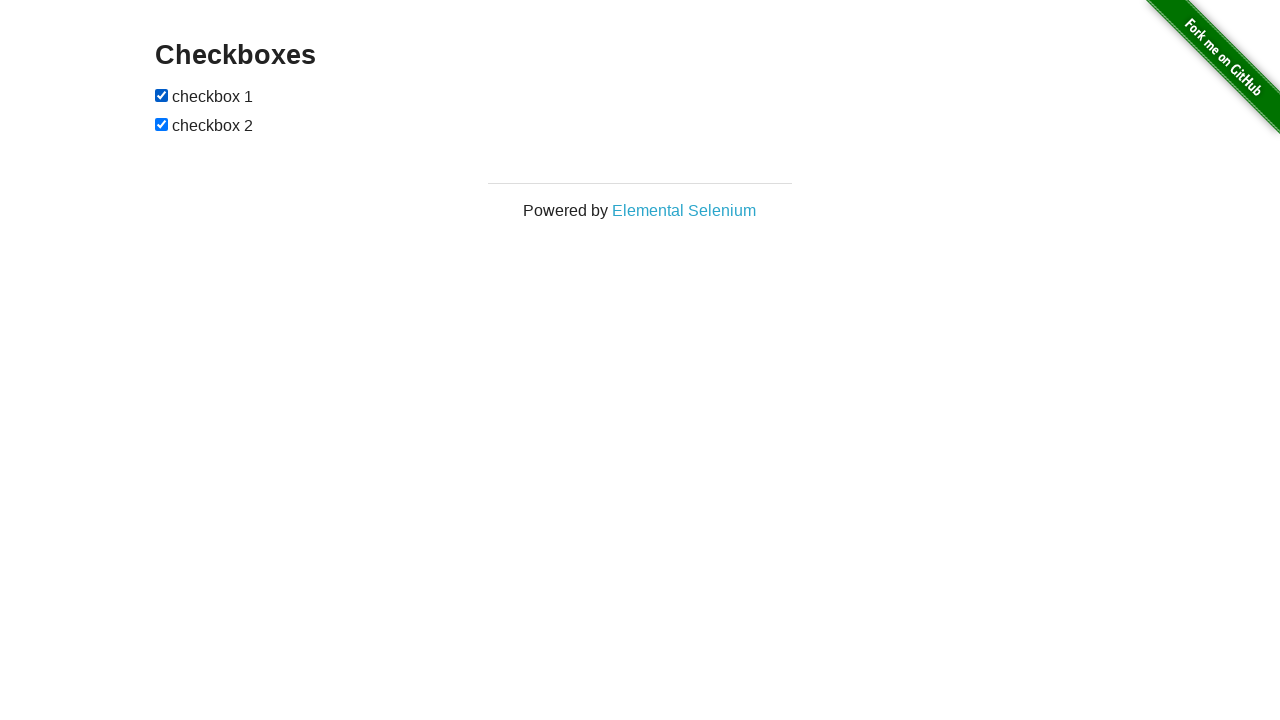